Tests a data types form by filling all fields except zip-code, submitting the form, and verifying that the zip-code field shows an error (danger) while all other fields show success validation.

Starting URL: https://bonigarcia.dev/selenium-webdriver-java/data-types.html

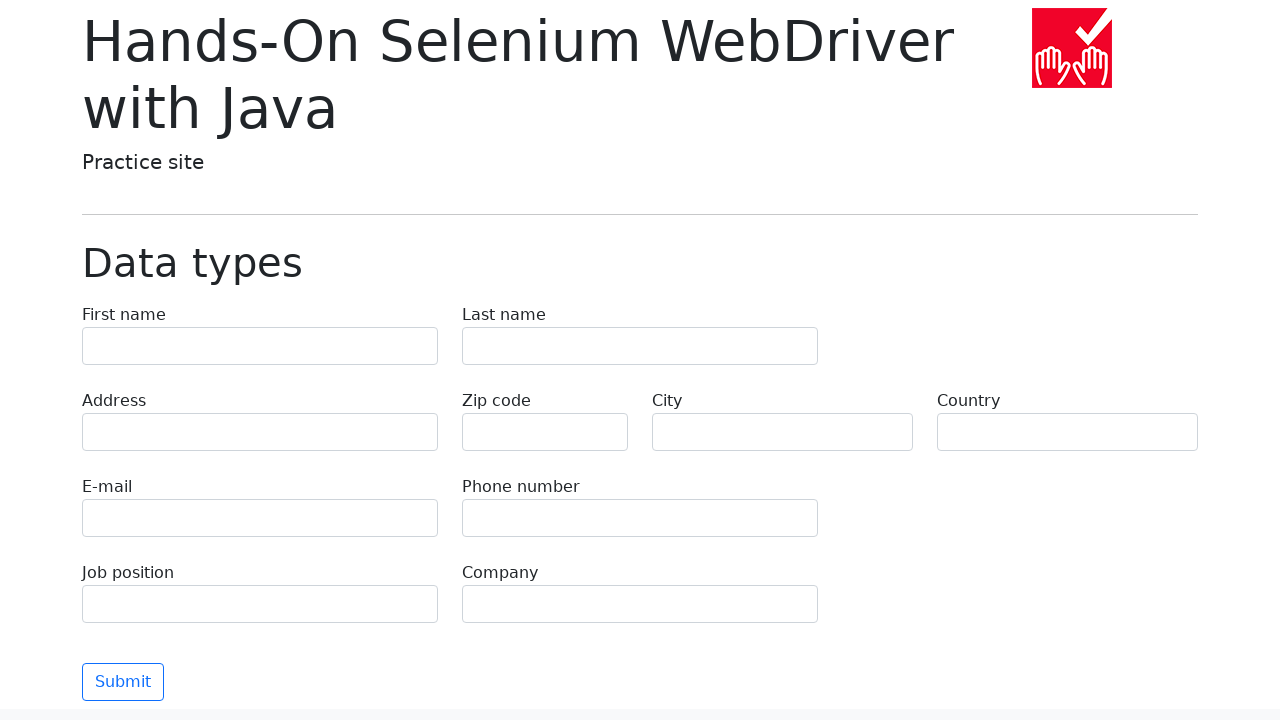

Filled first name field with 'Иван' on input[name='first-name']
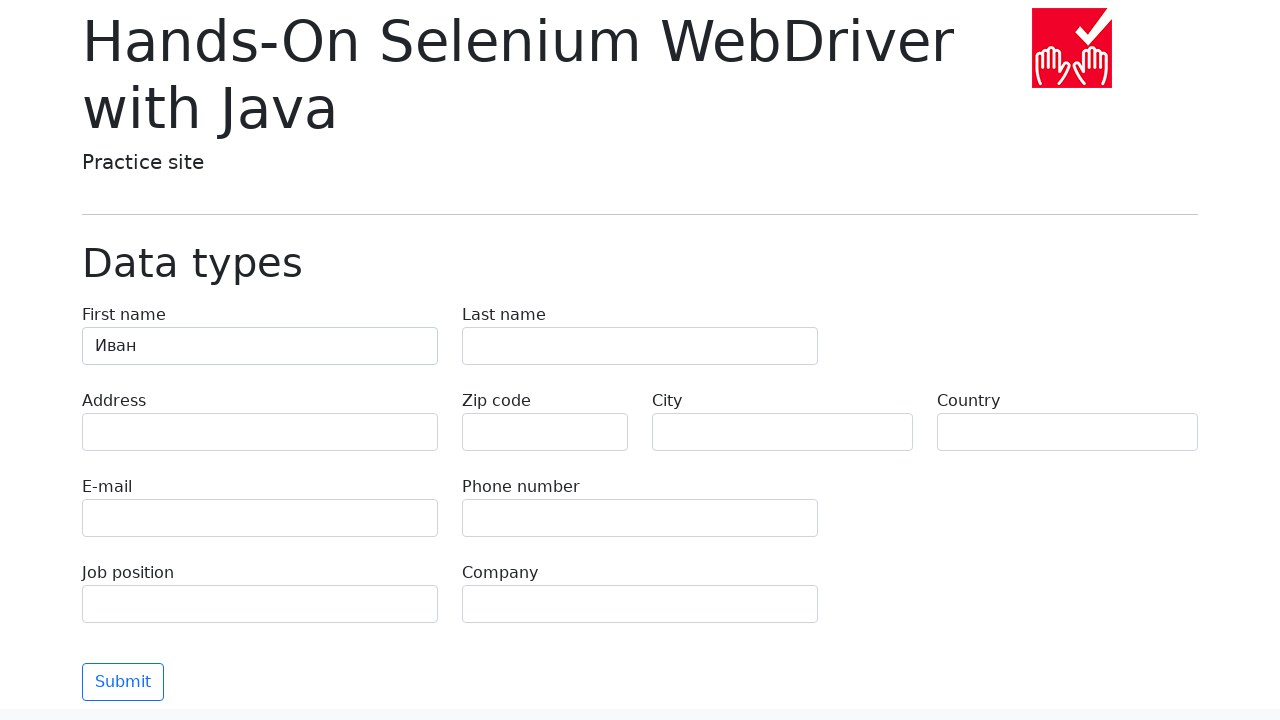

Filled last name field with 'Петров' on input[name='last-name']
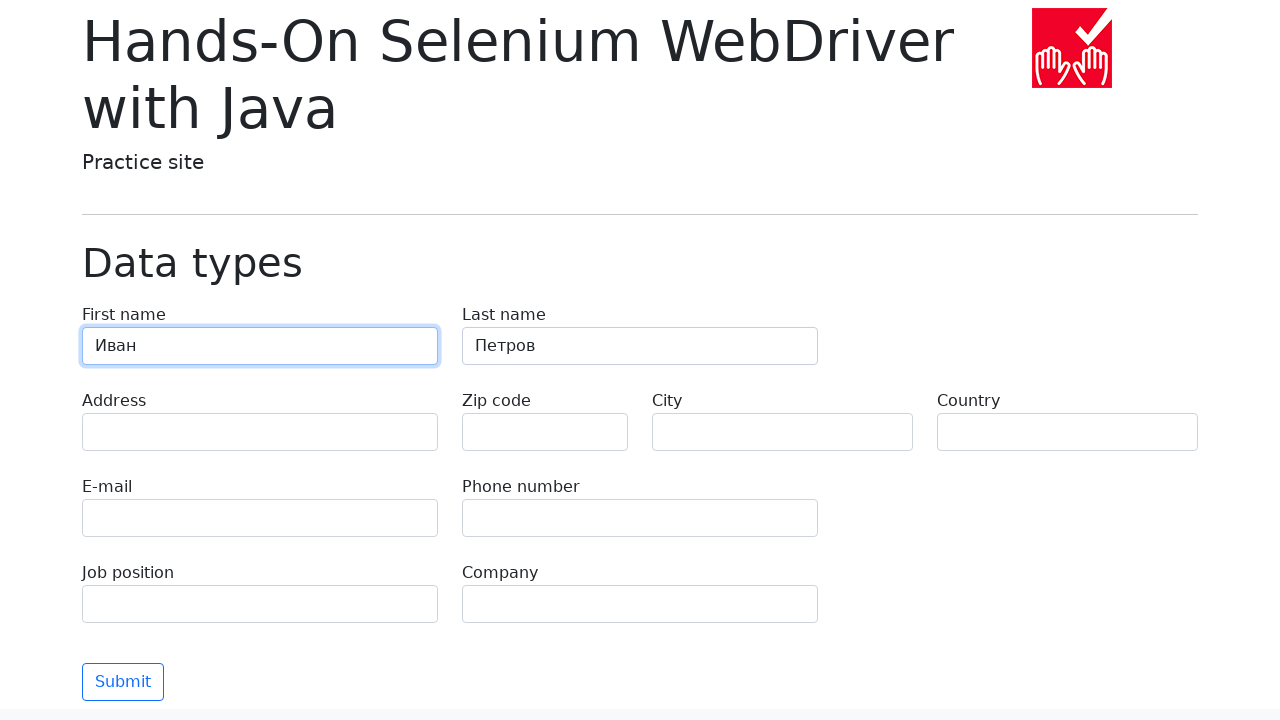

Filled address field with 'Ленина, 55-3' on input[name='address']
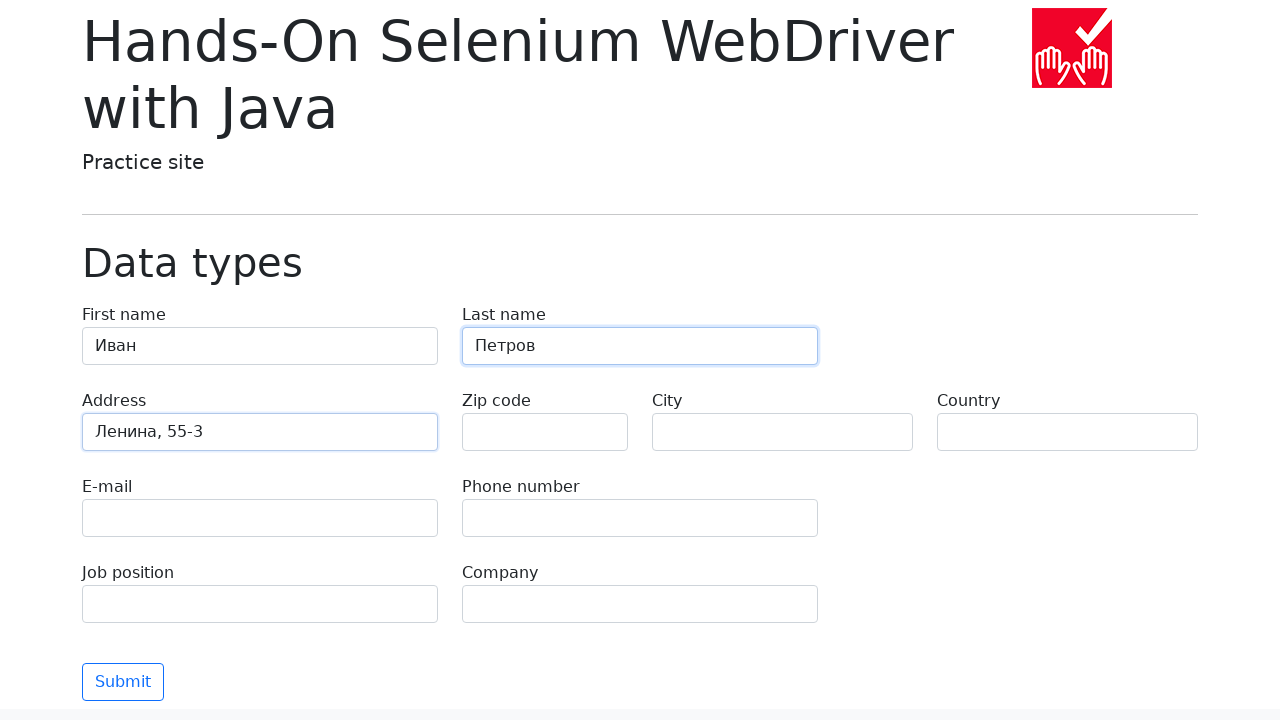

Filled email field with 'test@skypro.com' on input[name='e-mail']
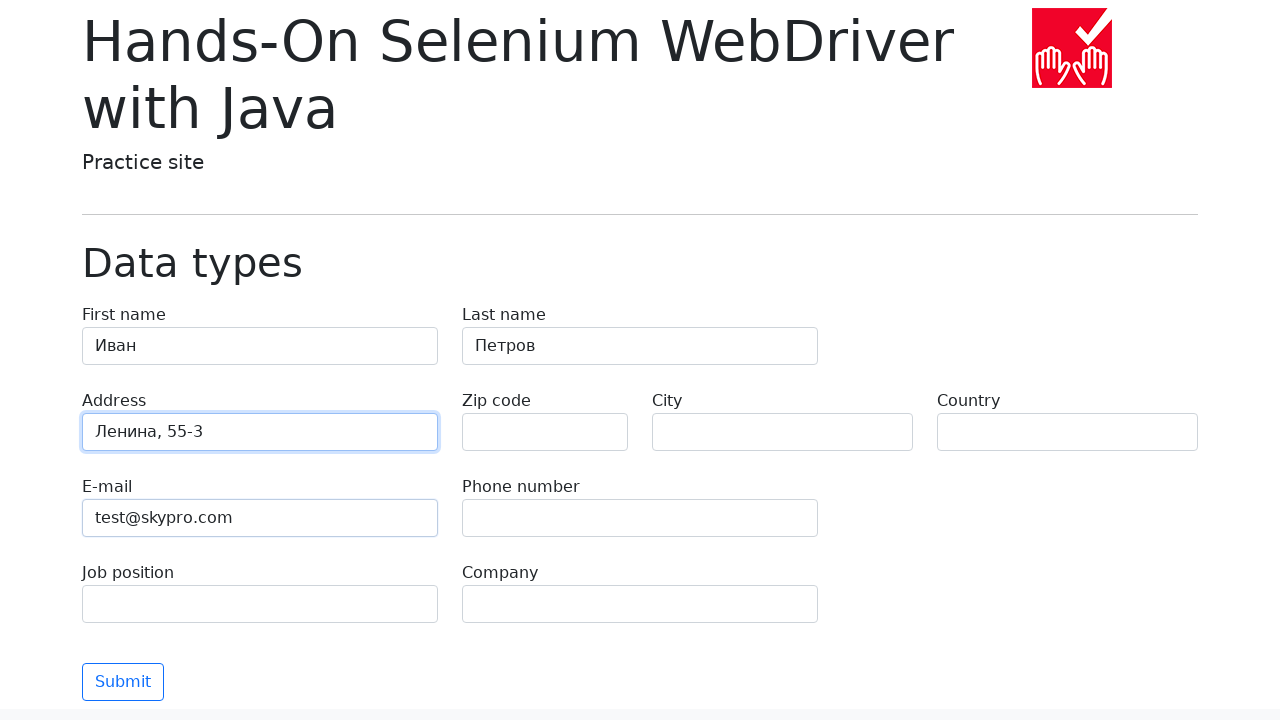

Filled phone field with '+7985899998787' on input[name='phone']
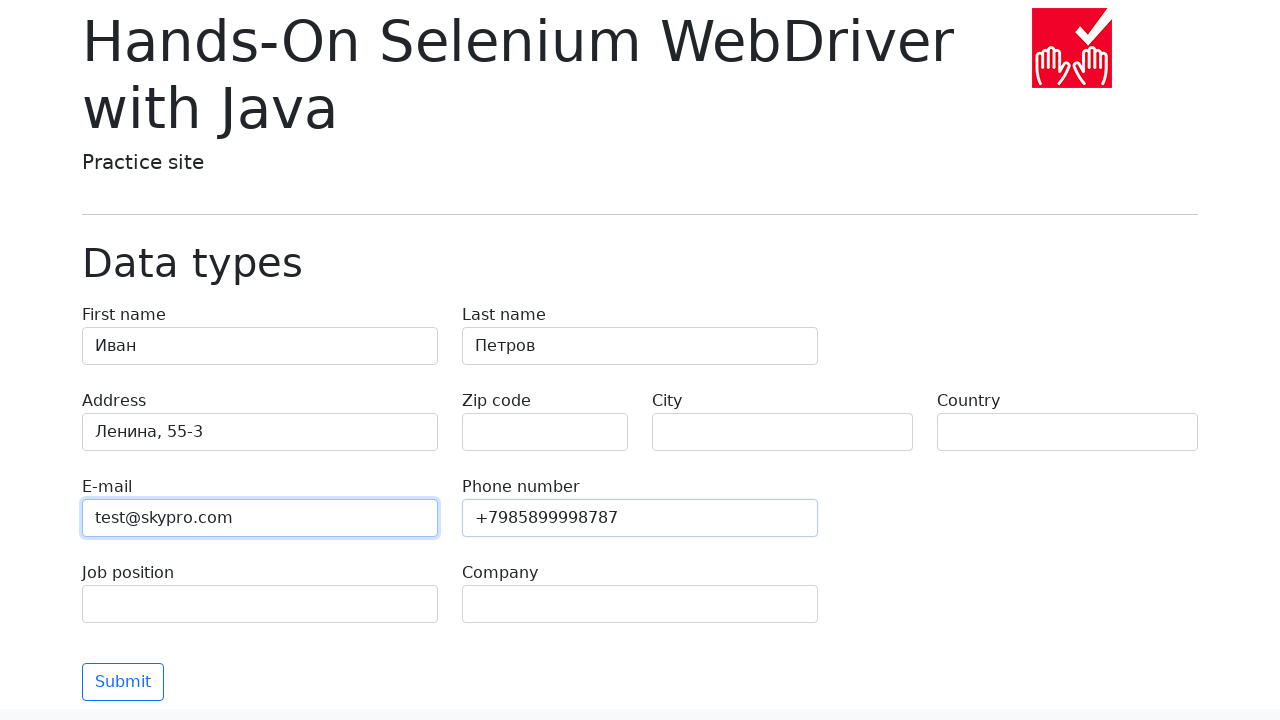

Left zip-code field empty on input[name='zip-code']
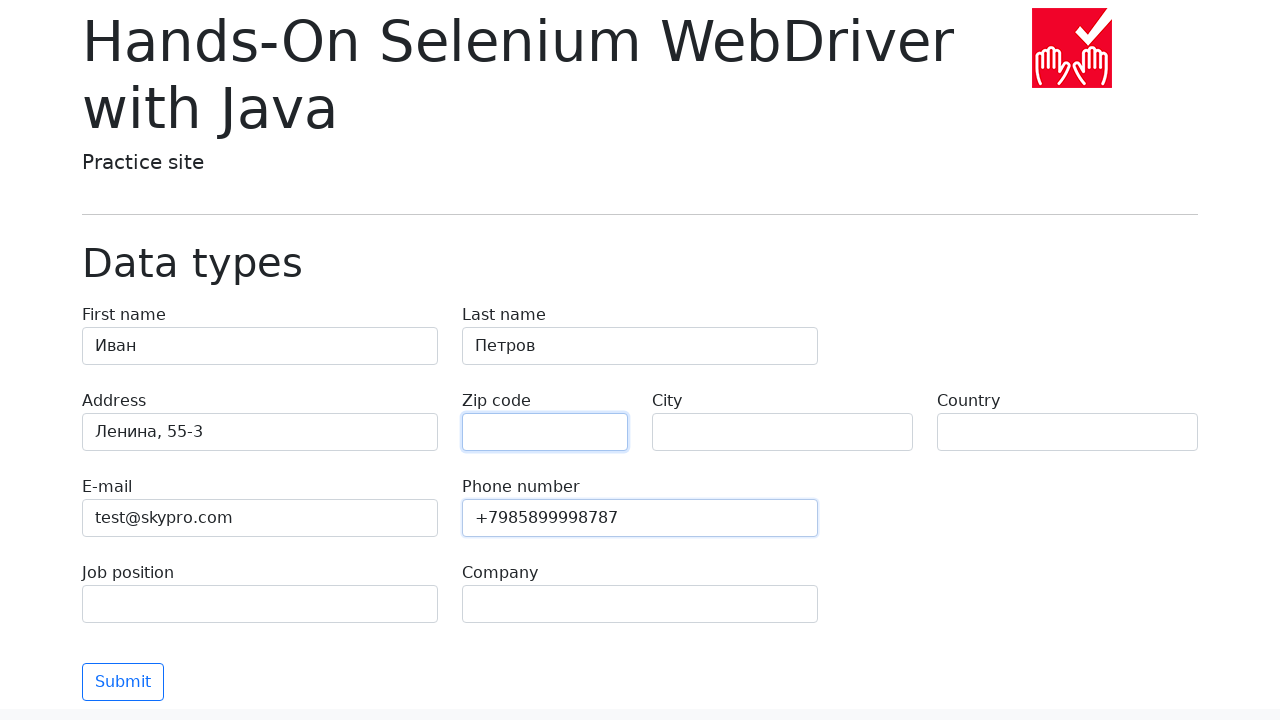

Filled city field with 'Москва' on input[name='city']
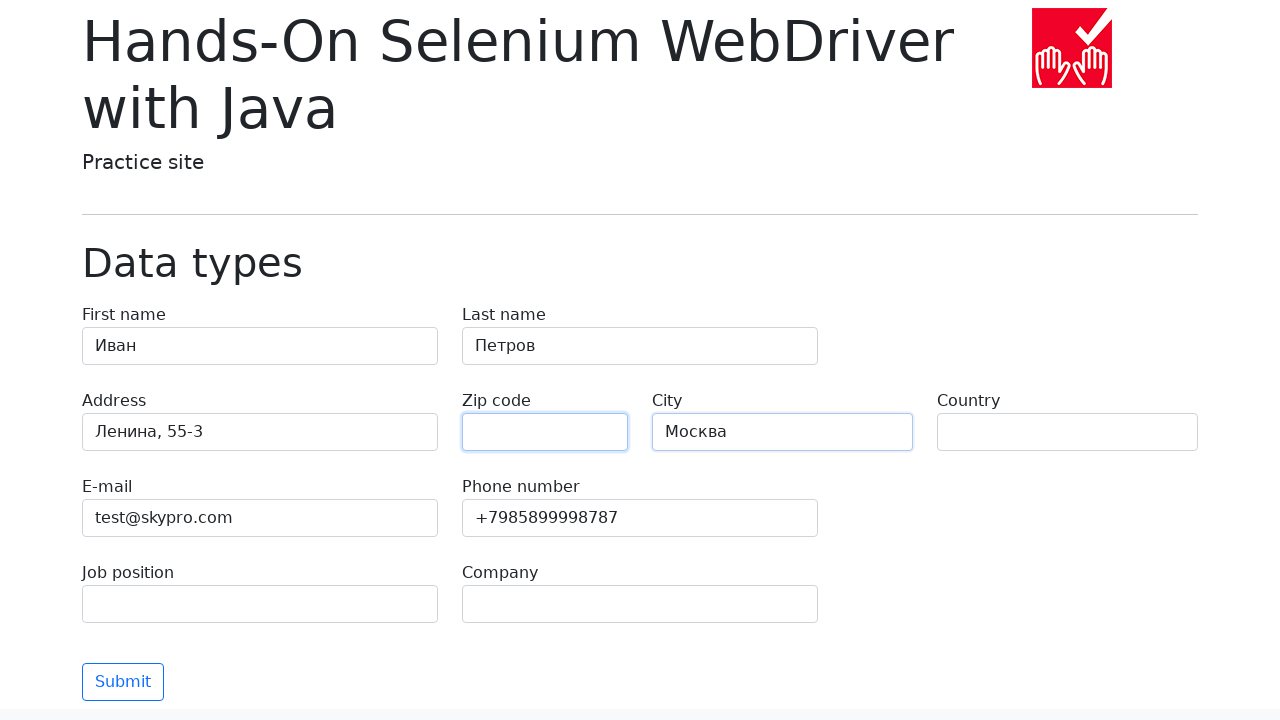

Filled country field with 'Россия' on input[name='country']
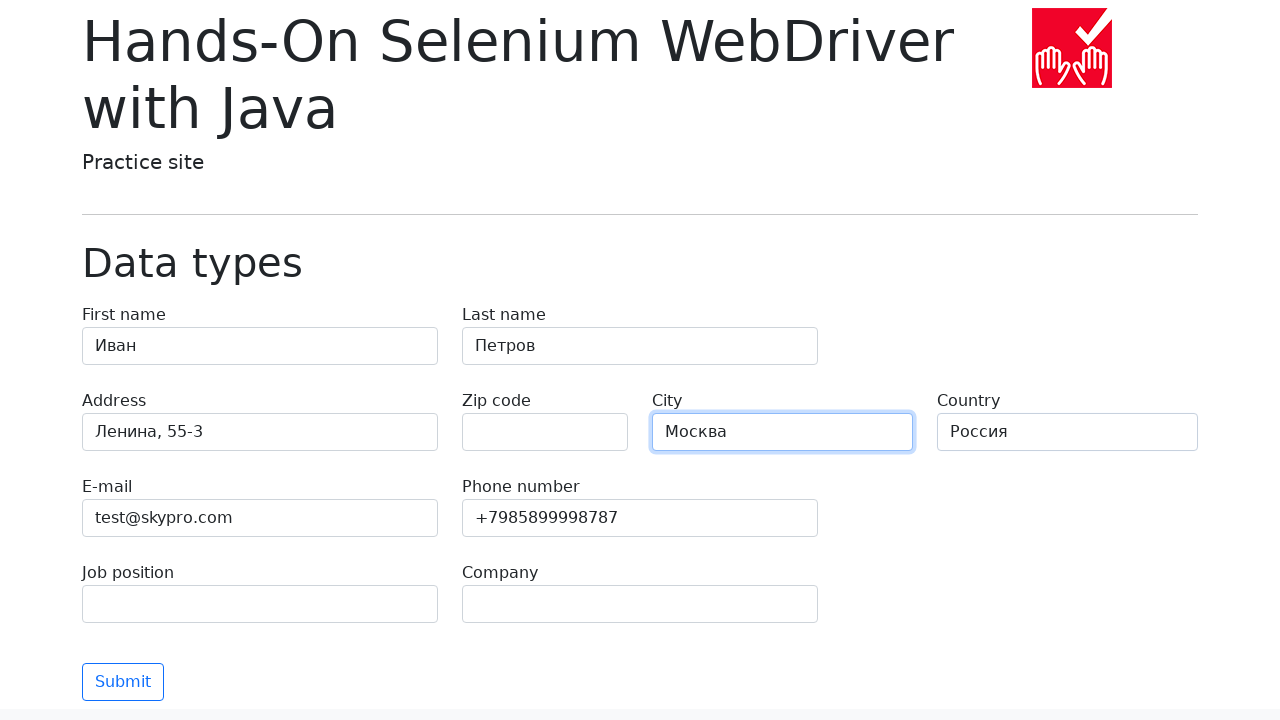

Filled job position field with 'QA' on input[name='job-position']
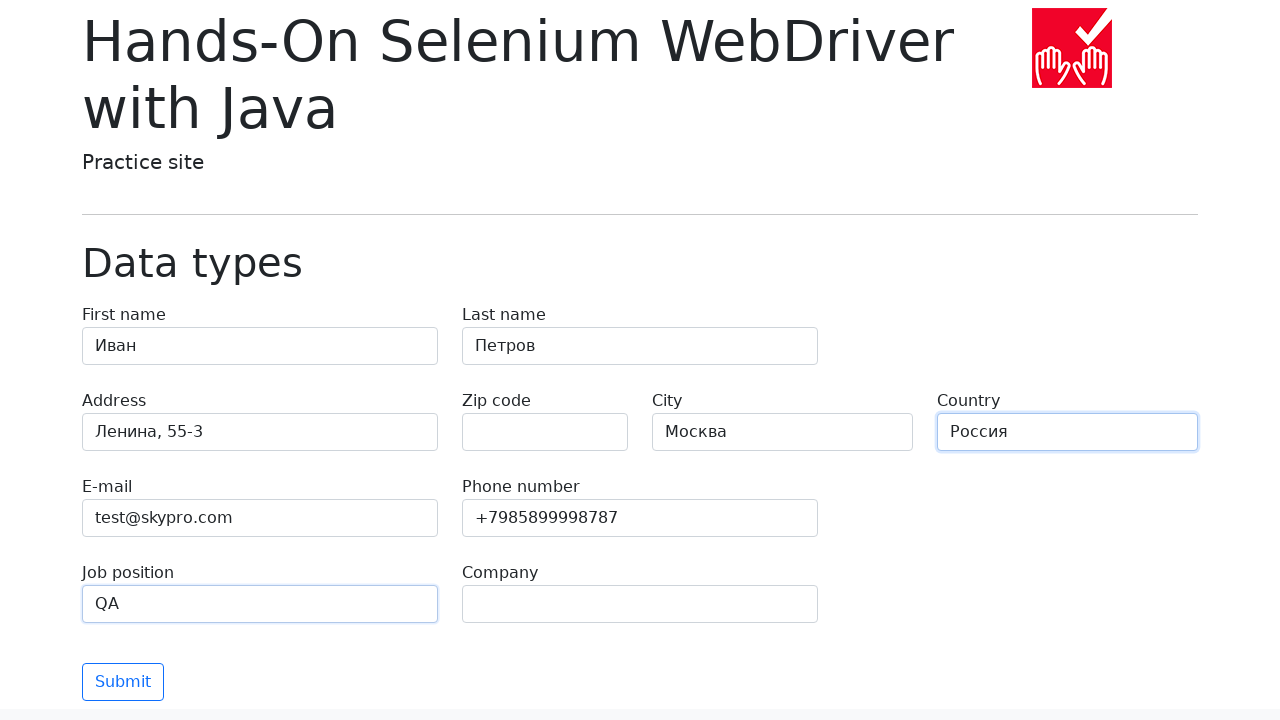

Filled company field with 'SkyPro' on input[name='company']
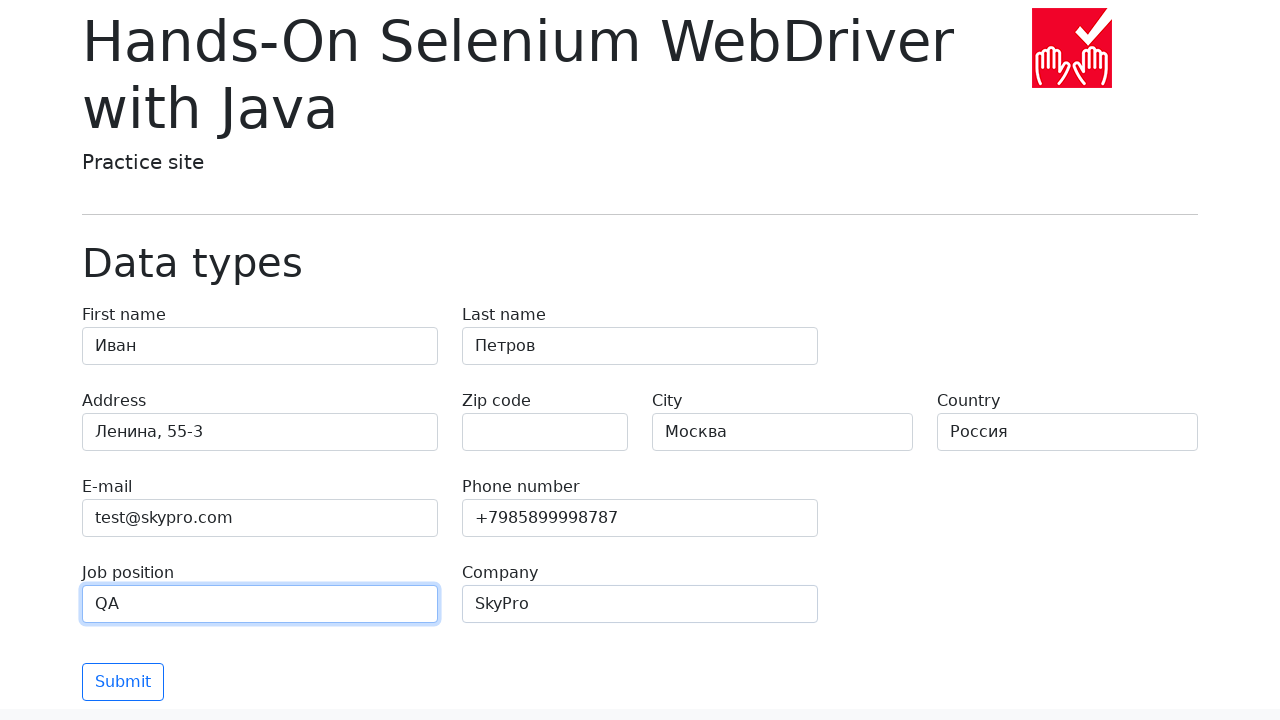

Clicked submit button to submit form at (123, 682) on button
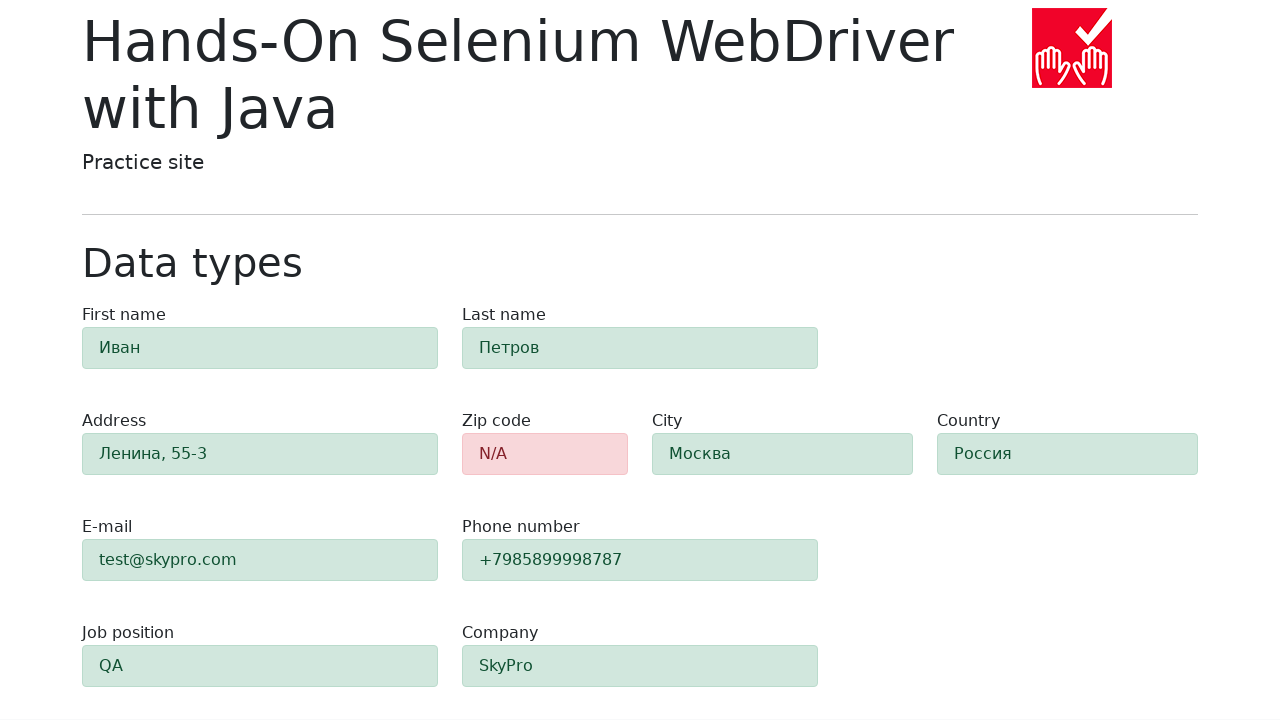

Waited for zip-code field to show danger validation state
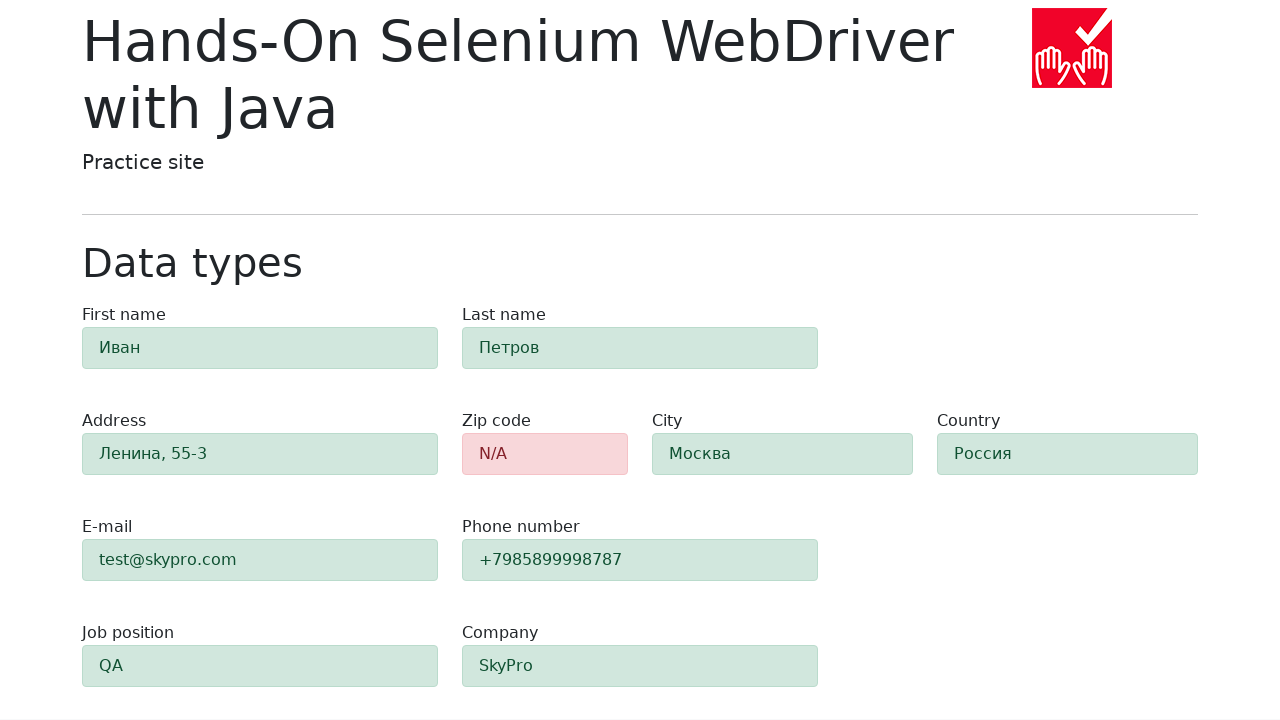

Verified zip-code field has danger class (validation failed)
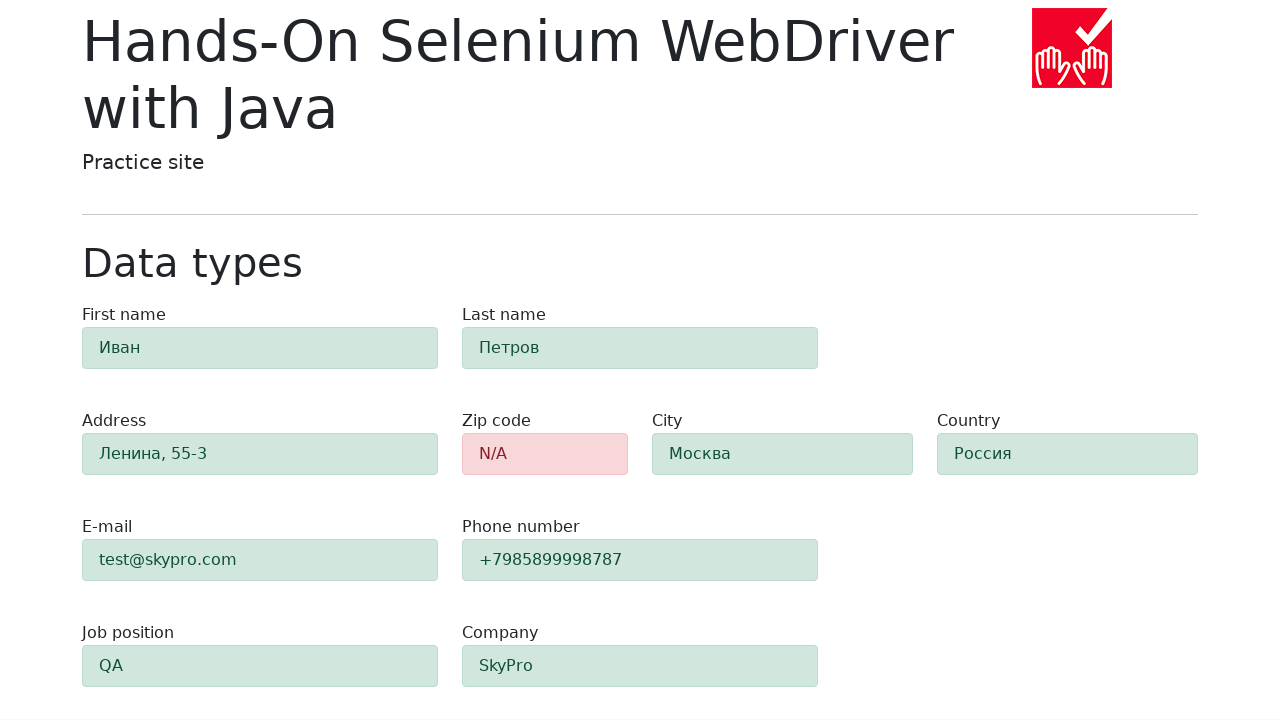

Verified first-name field has success class
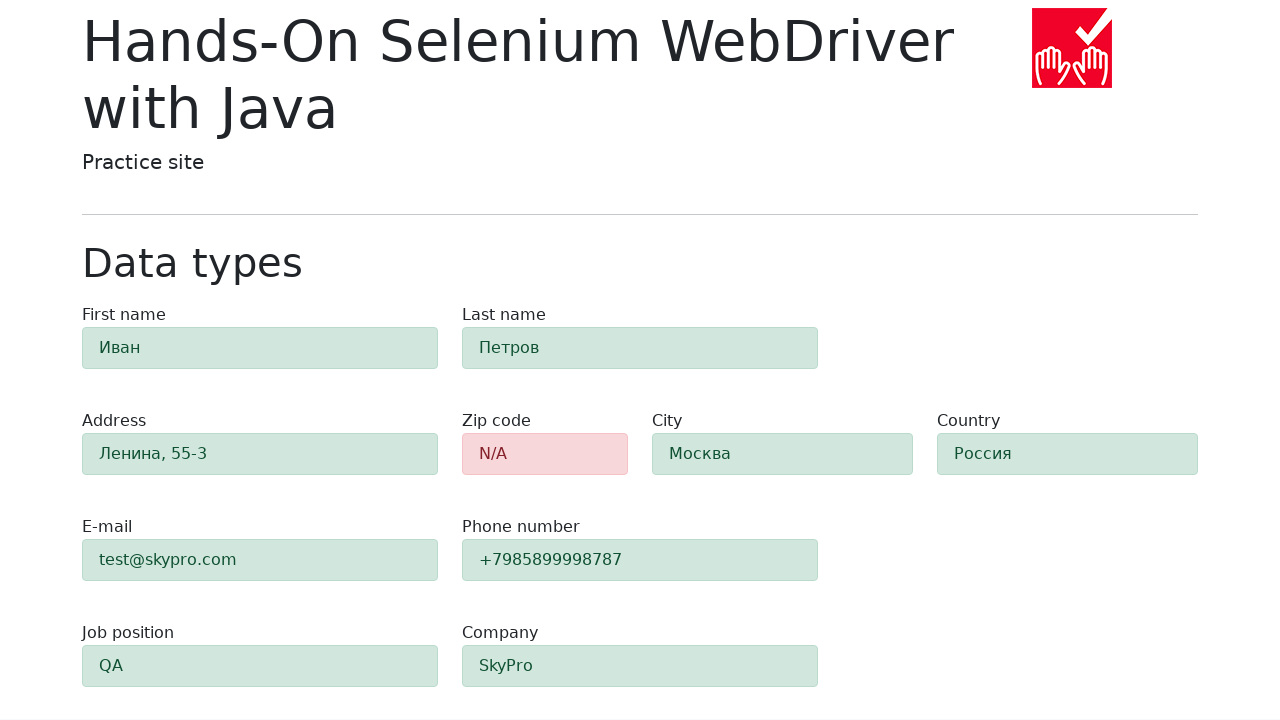

Verified last-name field has success class
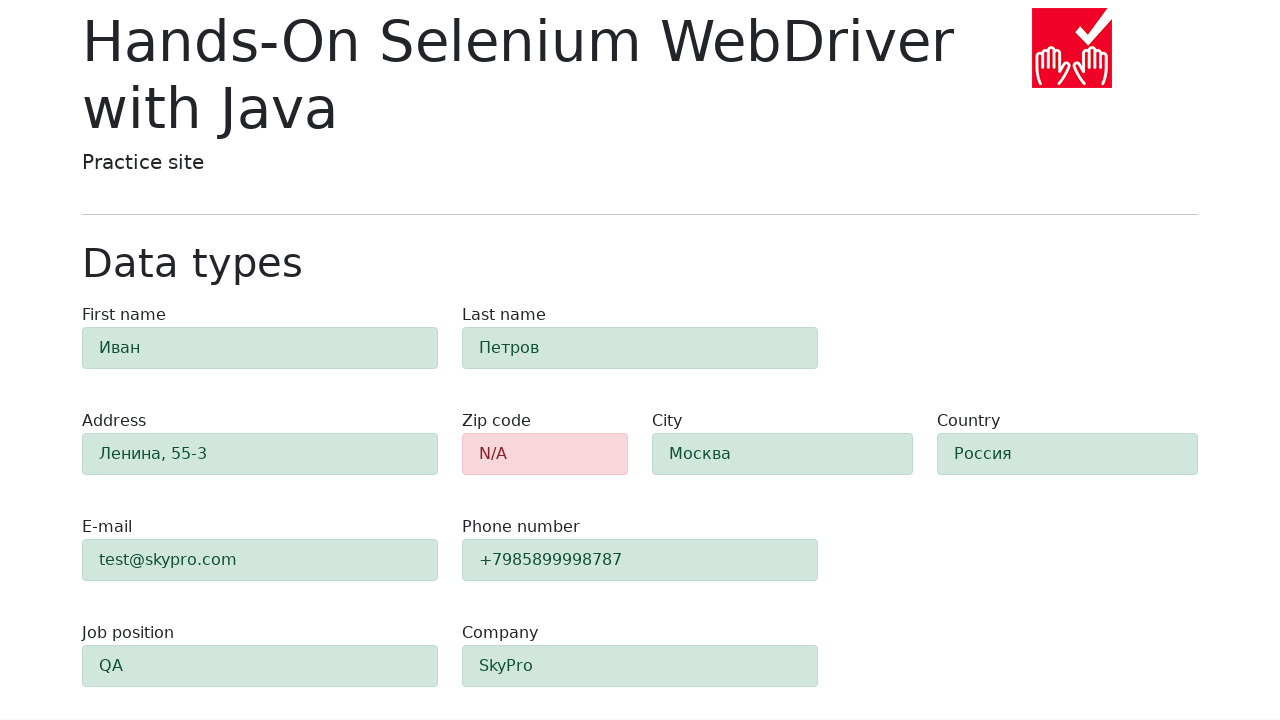

Verified address field has success class
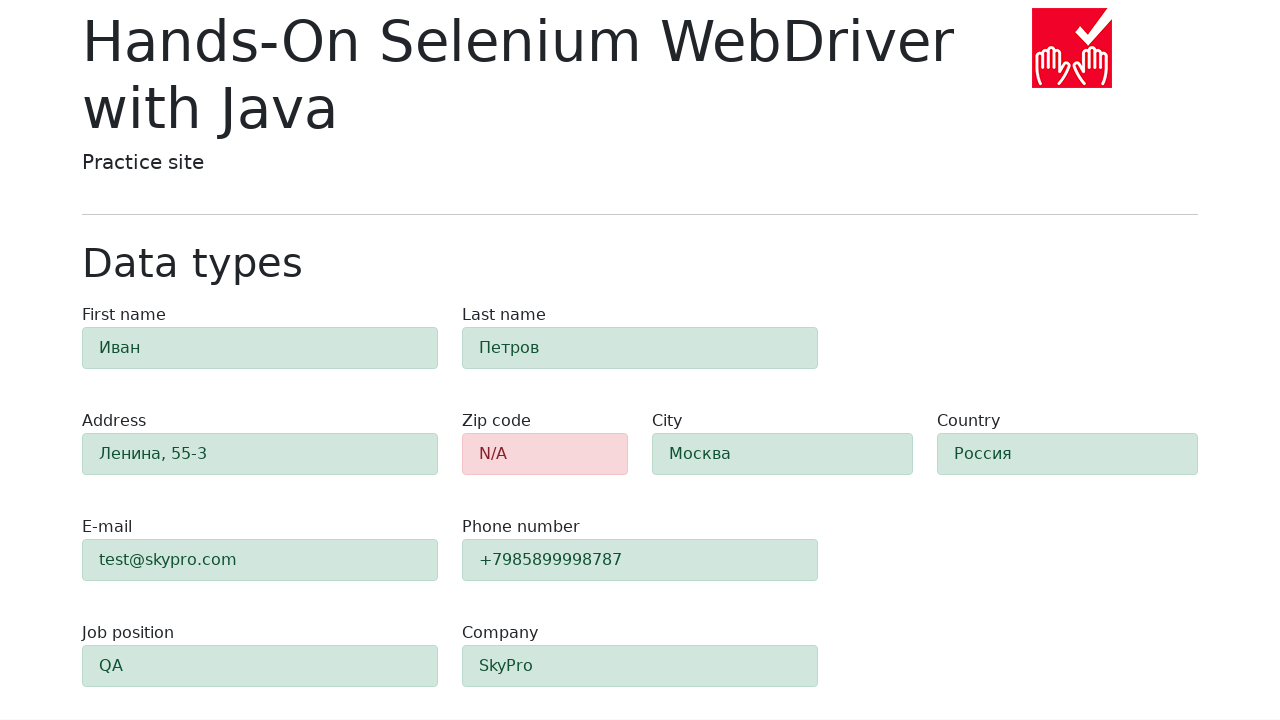

Verified e-mail field has success class
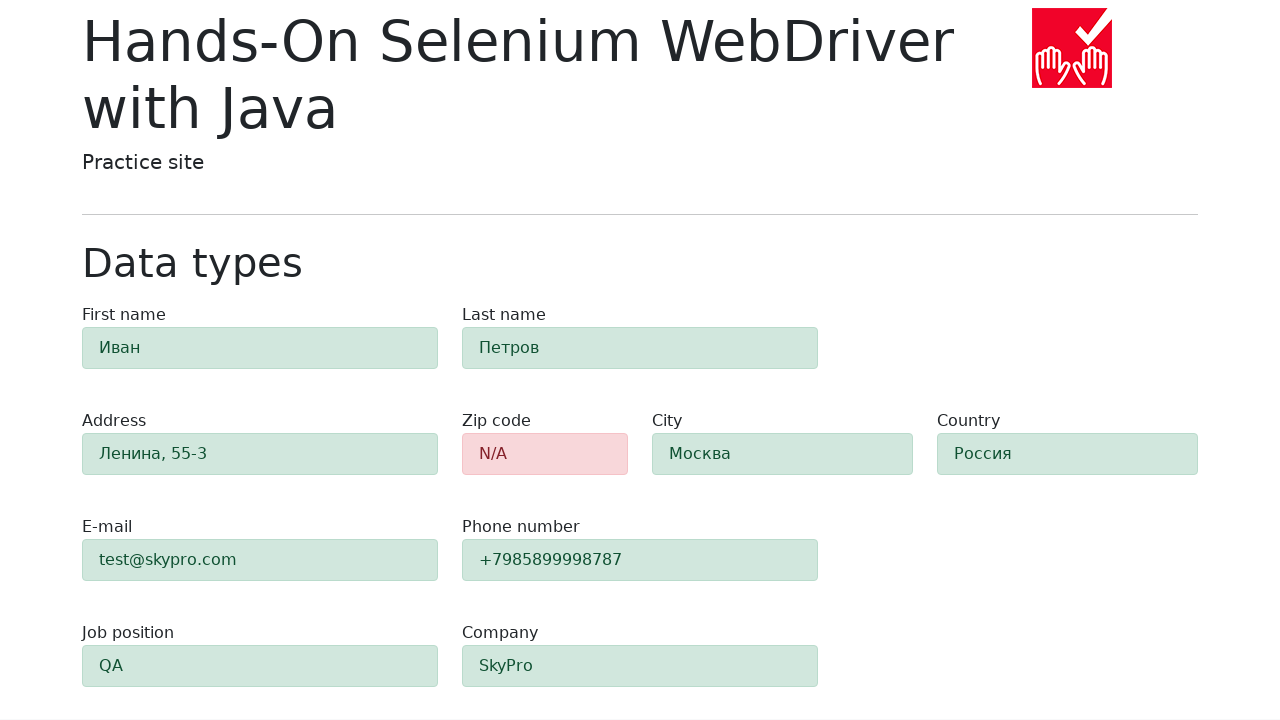

Verified phone field has success class
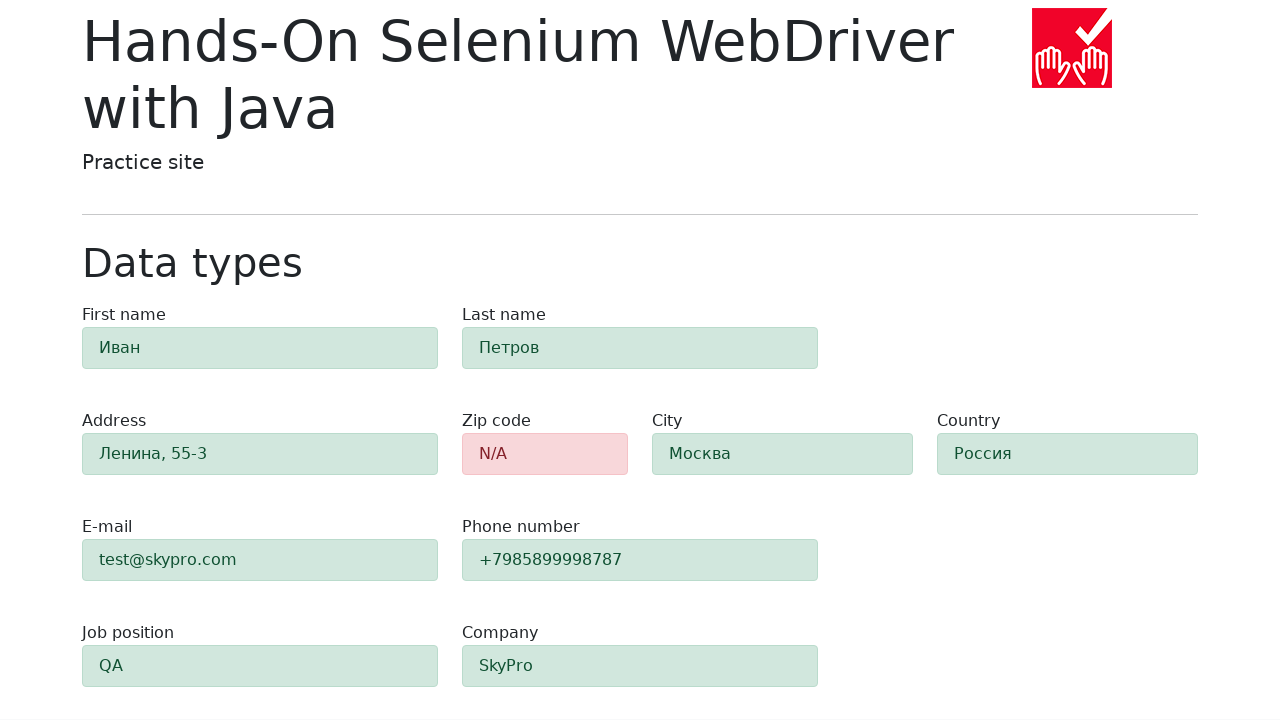

Verified city field has success class
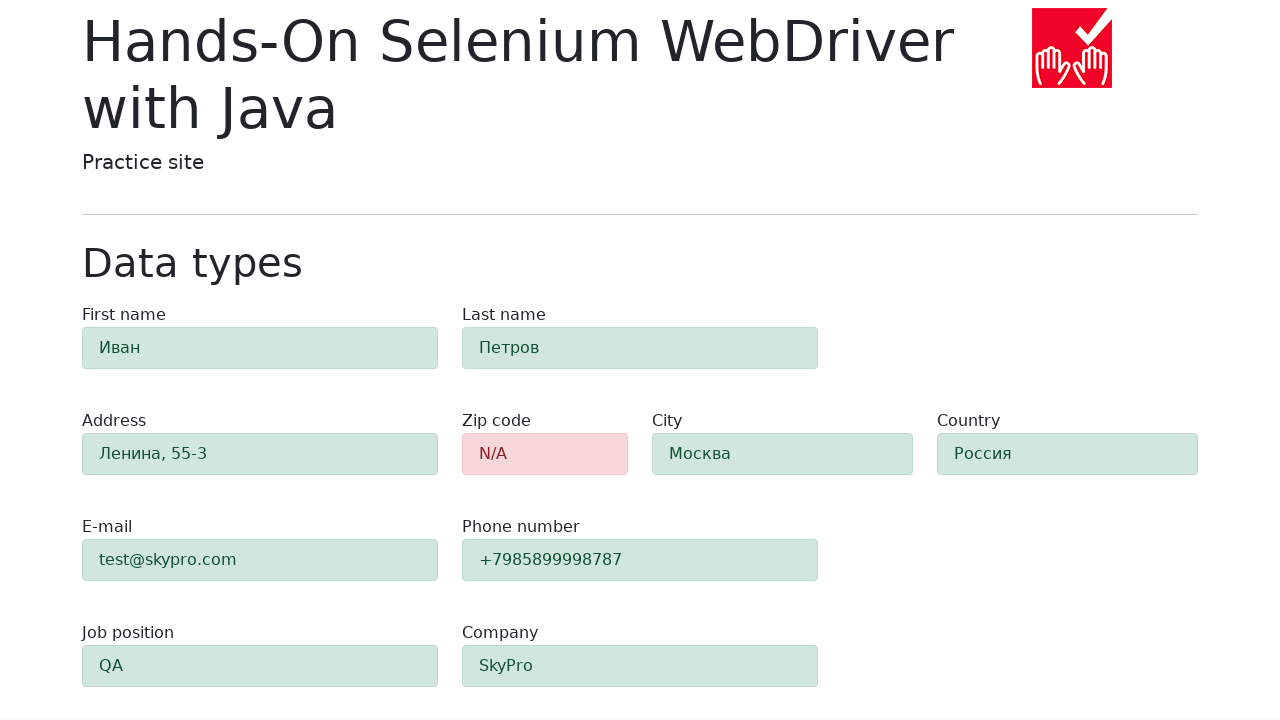

Verified country field has success class
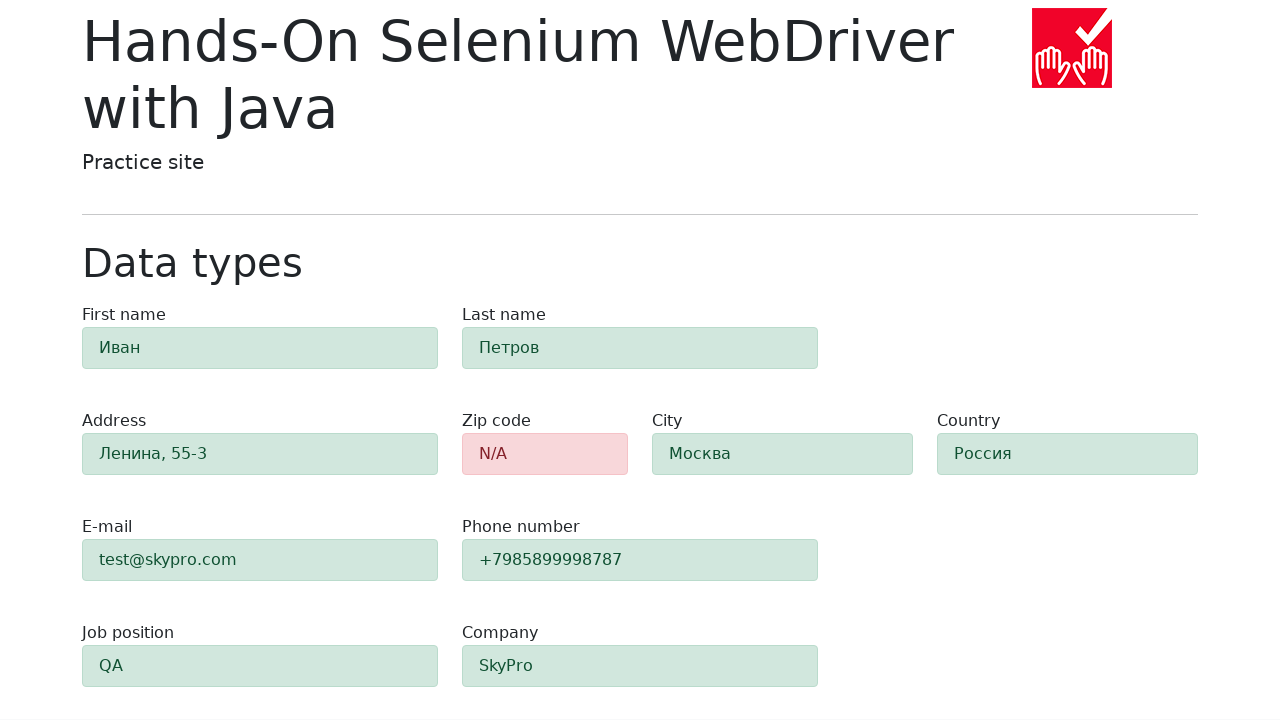

Verified job-position field has success class
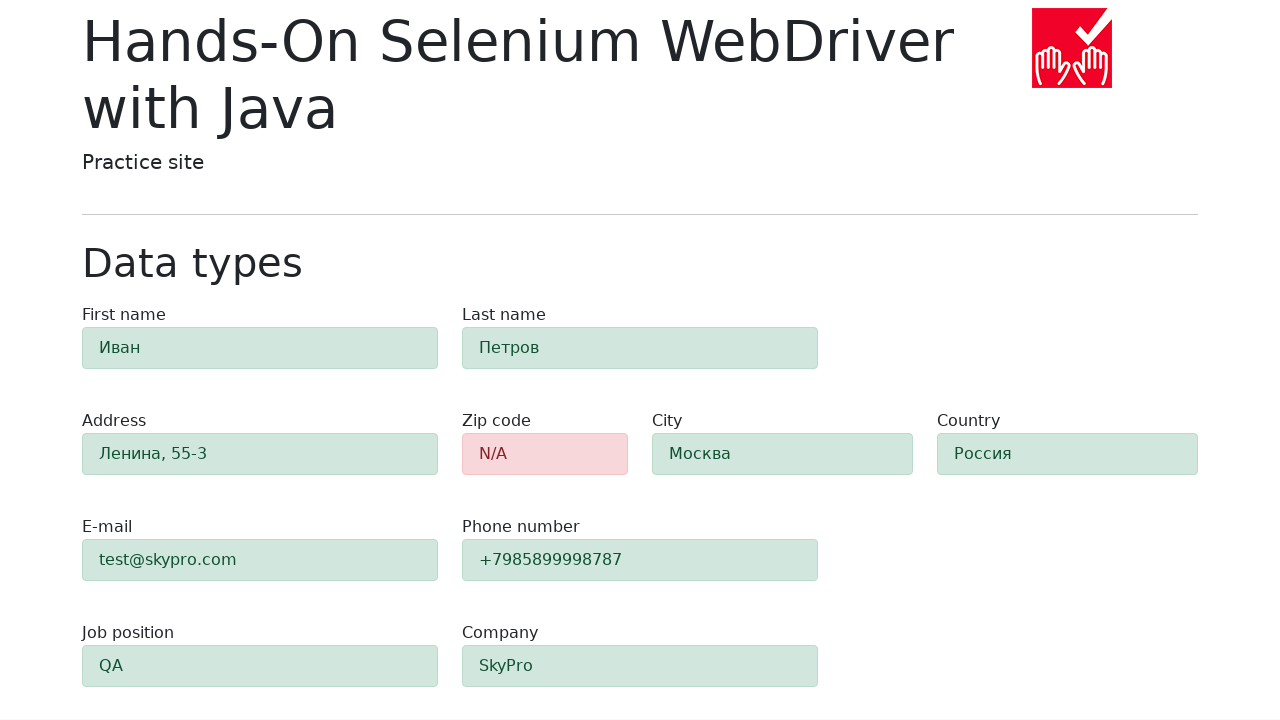

Verified company field has success class
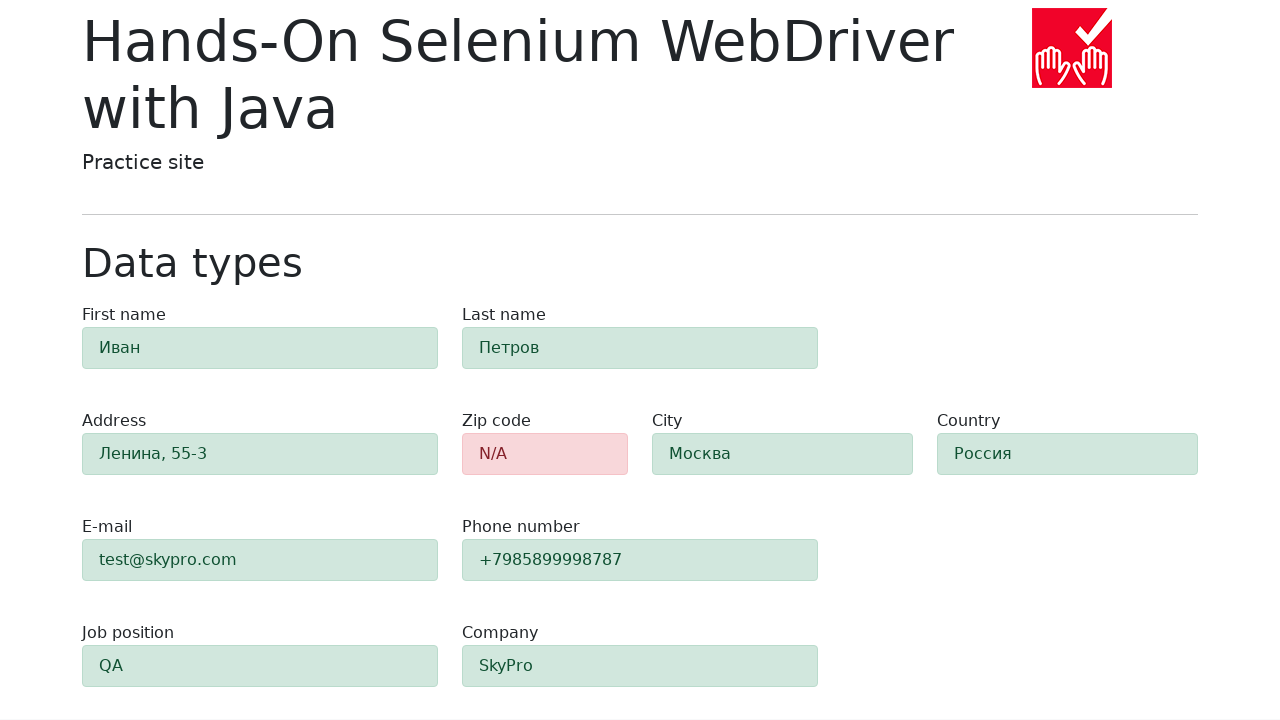

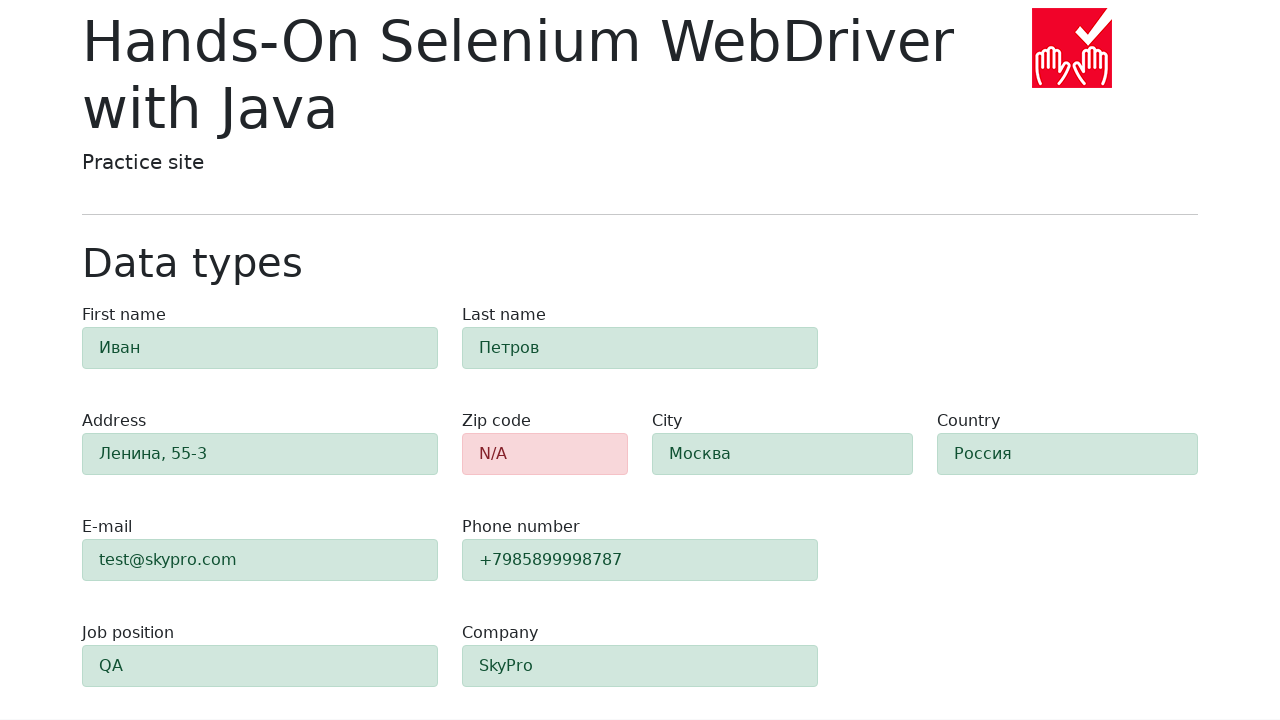